Tests form interaction on a practice automation site by filling in a name field and verifying checkbox elements are present on the page.

Starting URL: https://testautomationpractice.blogspot.com/

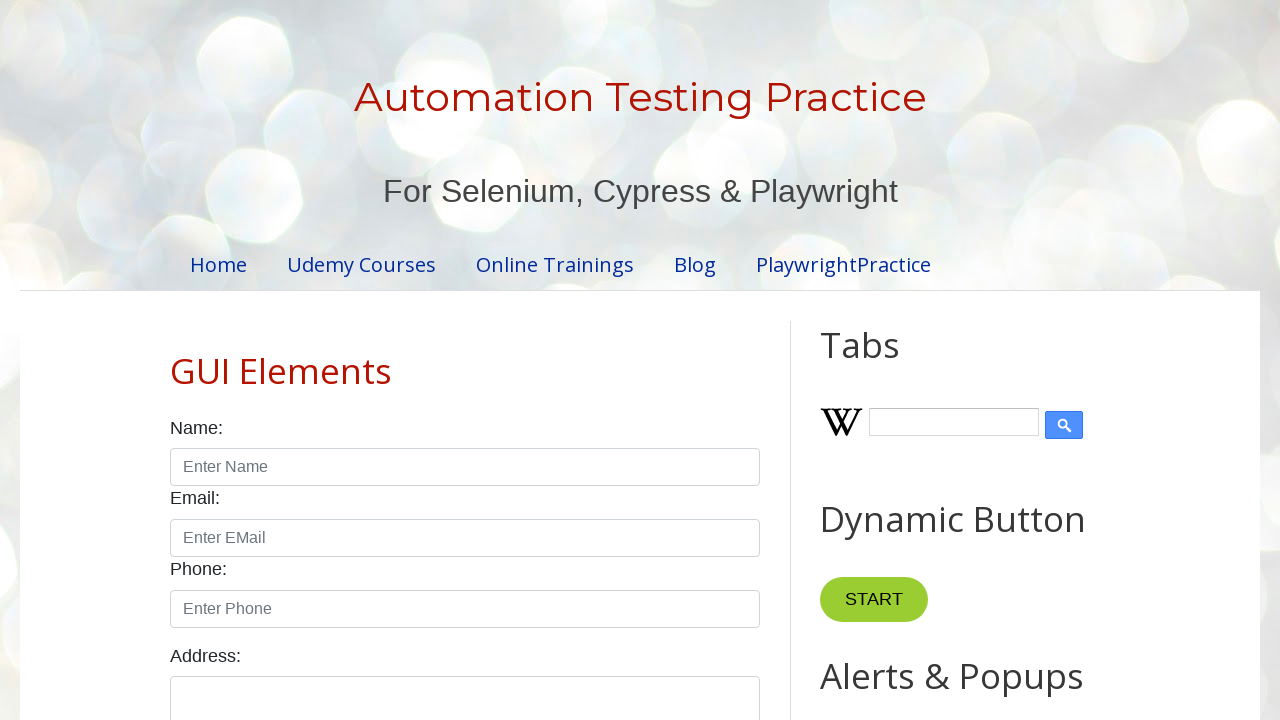

Filled name field with 'Tyeso' on #name
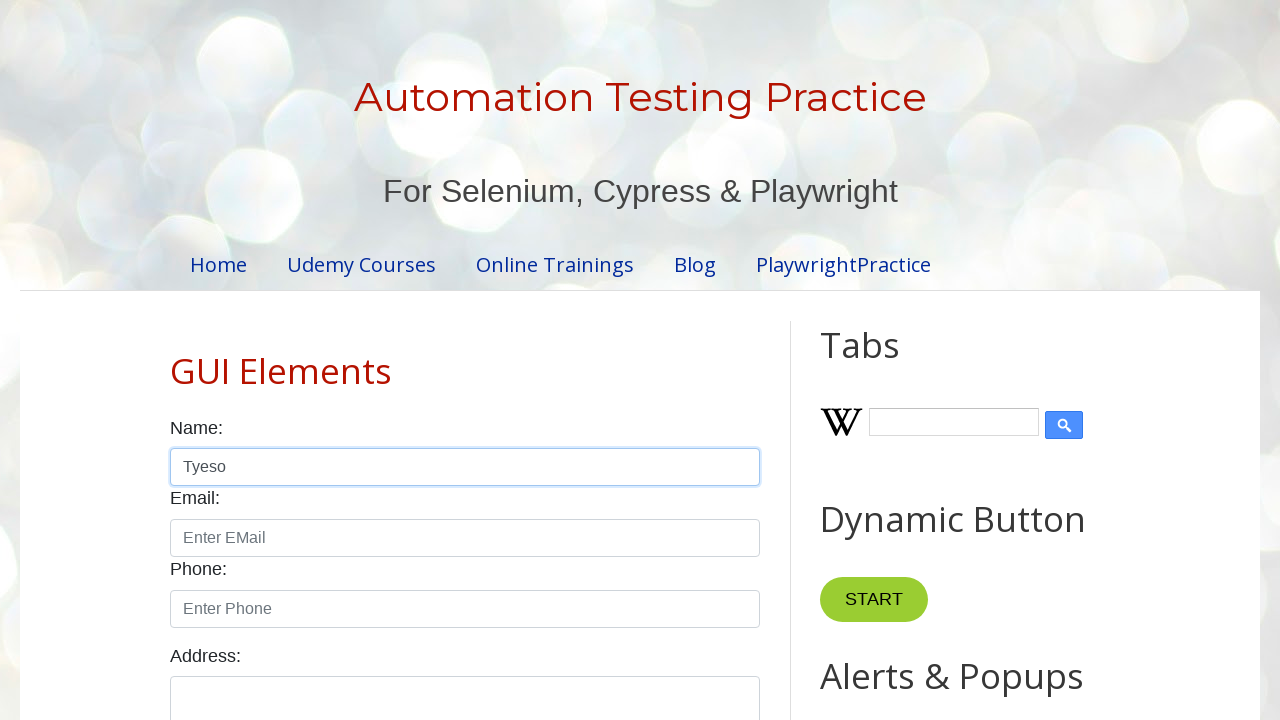

Waited for checkbox labels to appear on the page
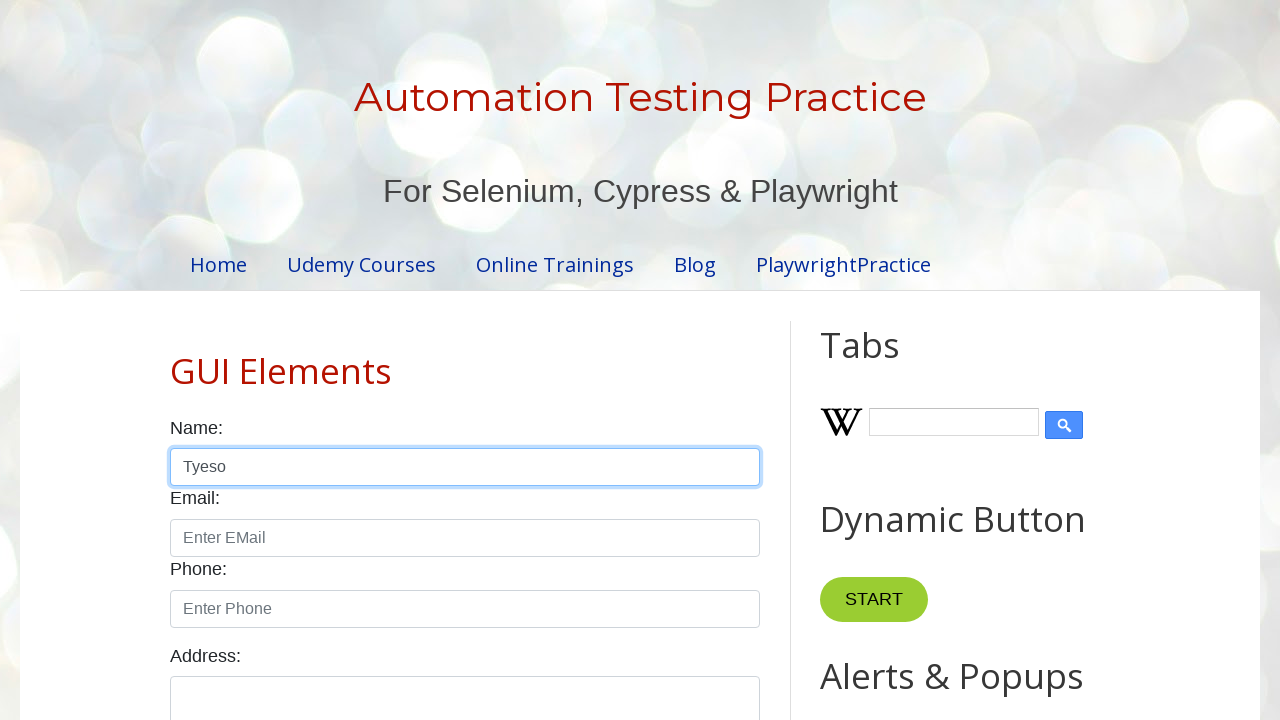

Located all checkbox label elements on the form
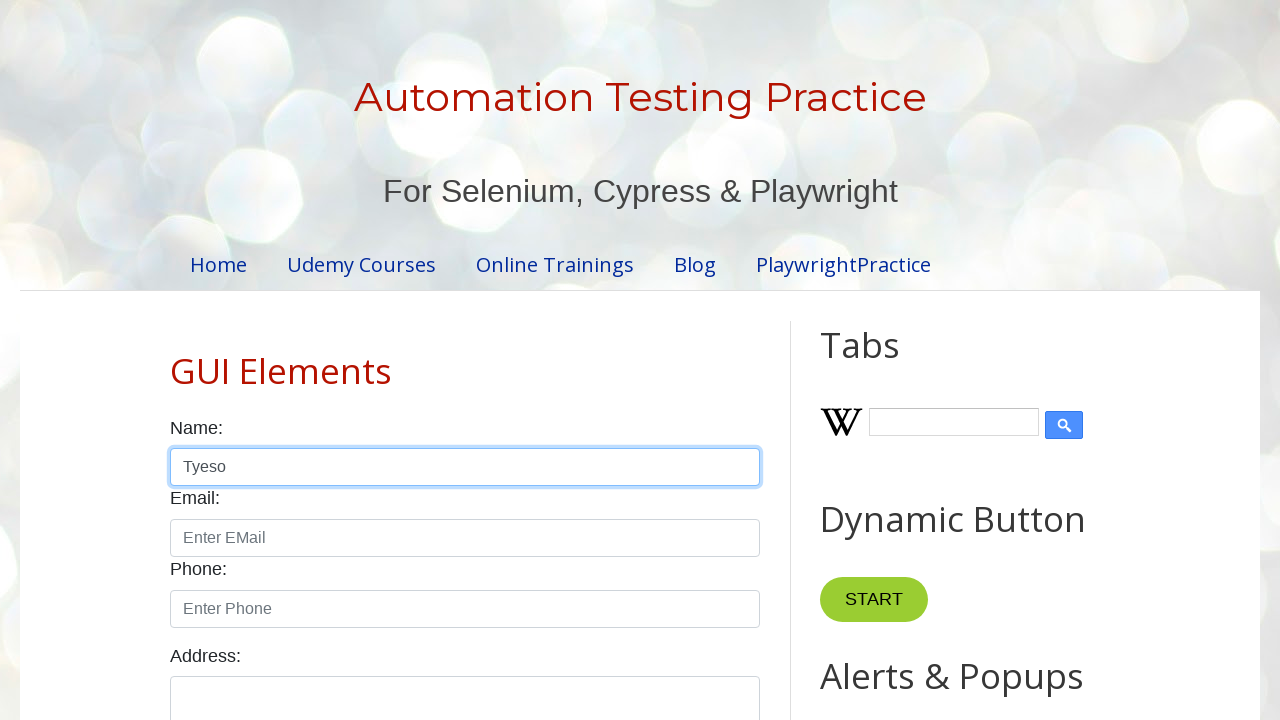

Waited for the first checkbox label to be ready
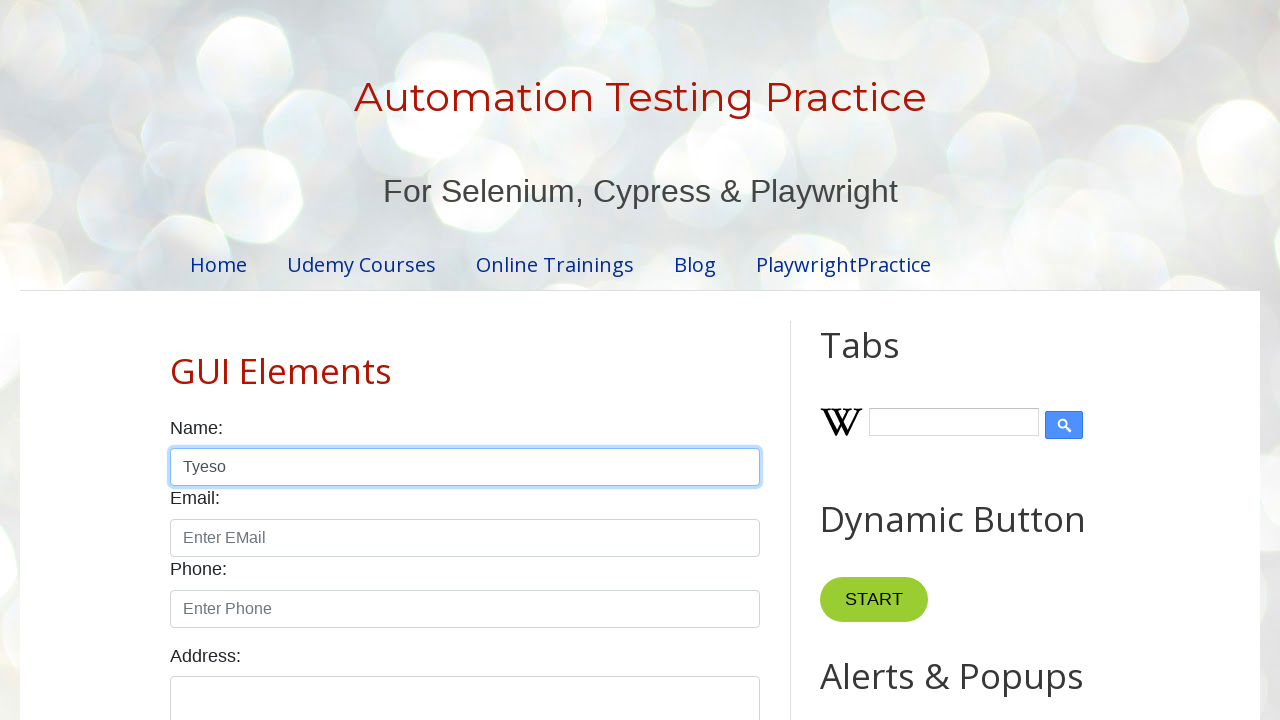

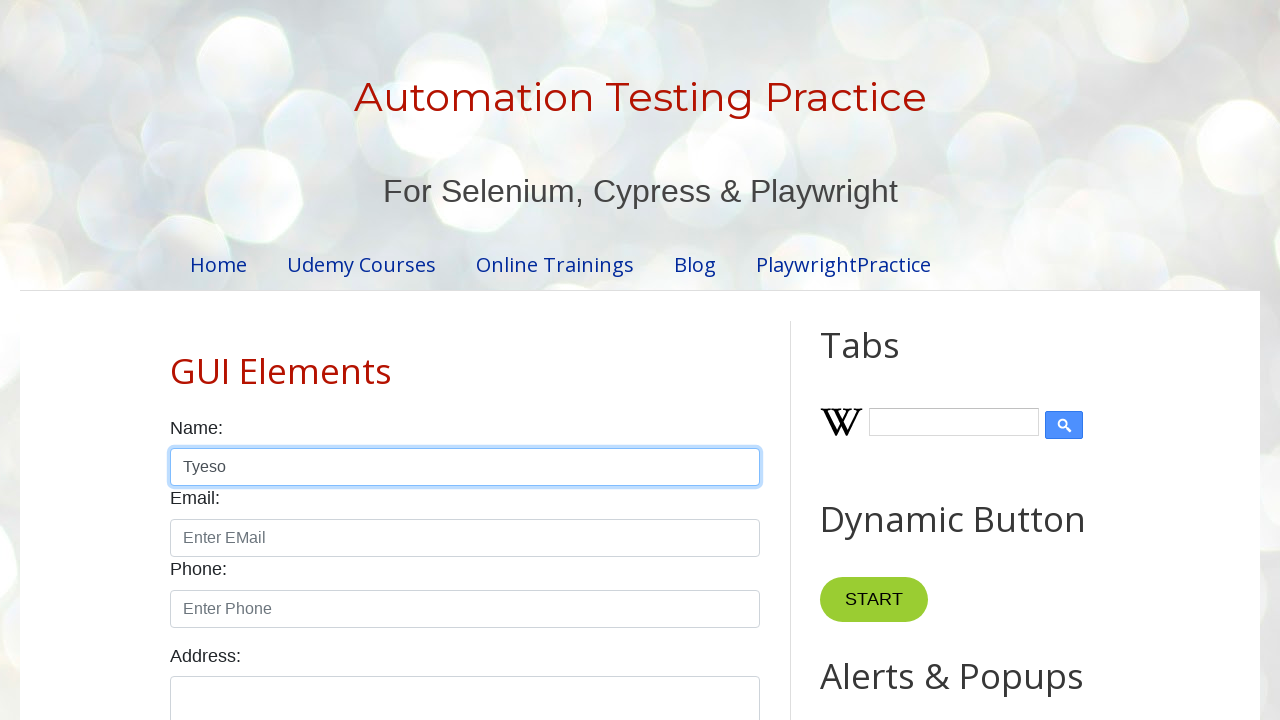